Retrieves a mathematical value from an element attribute, calculates its logarithm, and submits the answer along with checkbox and radio button selections

Starting URL: http://suninjuly.github.io/get_attribute.html

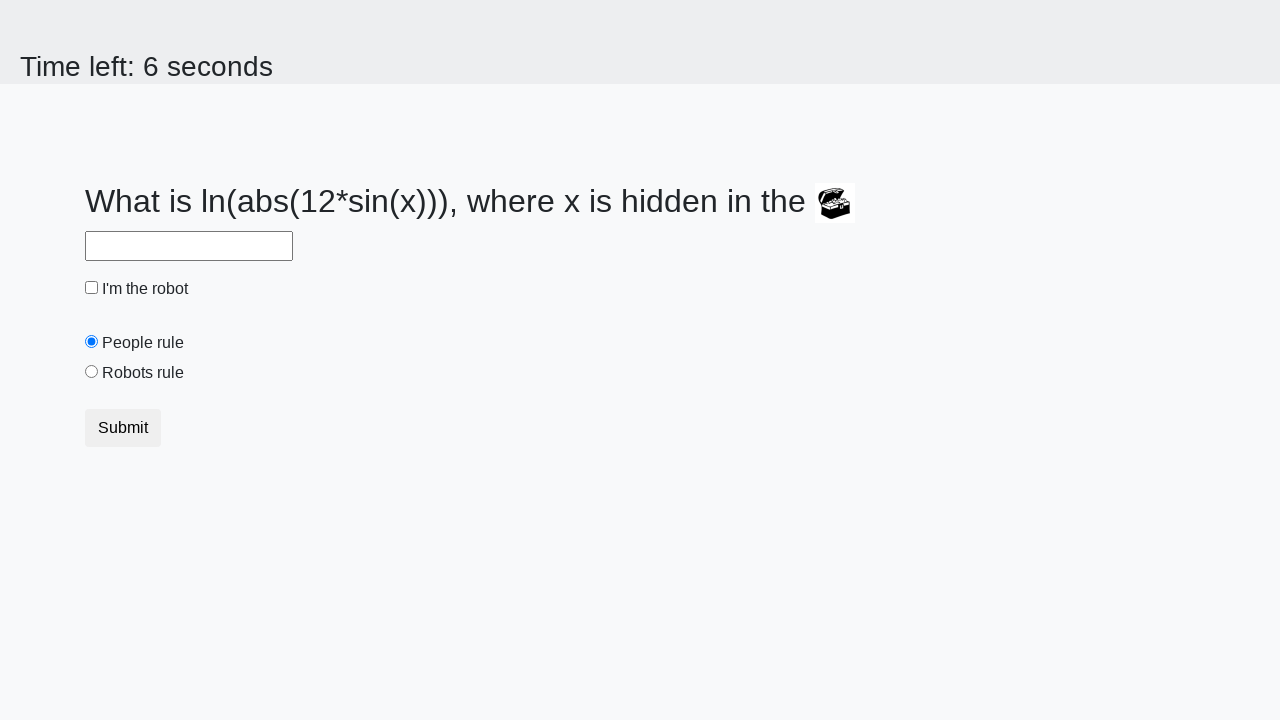

Retrieved mathematical value from treasure element attribute
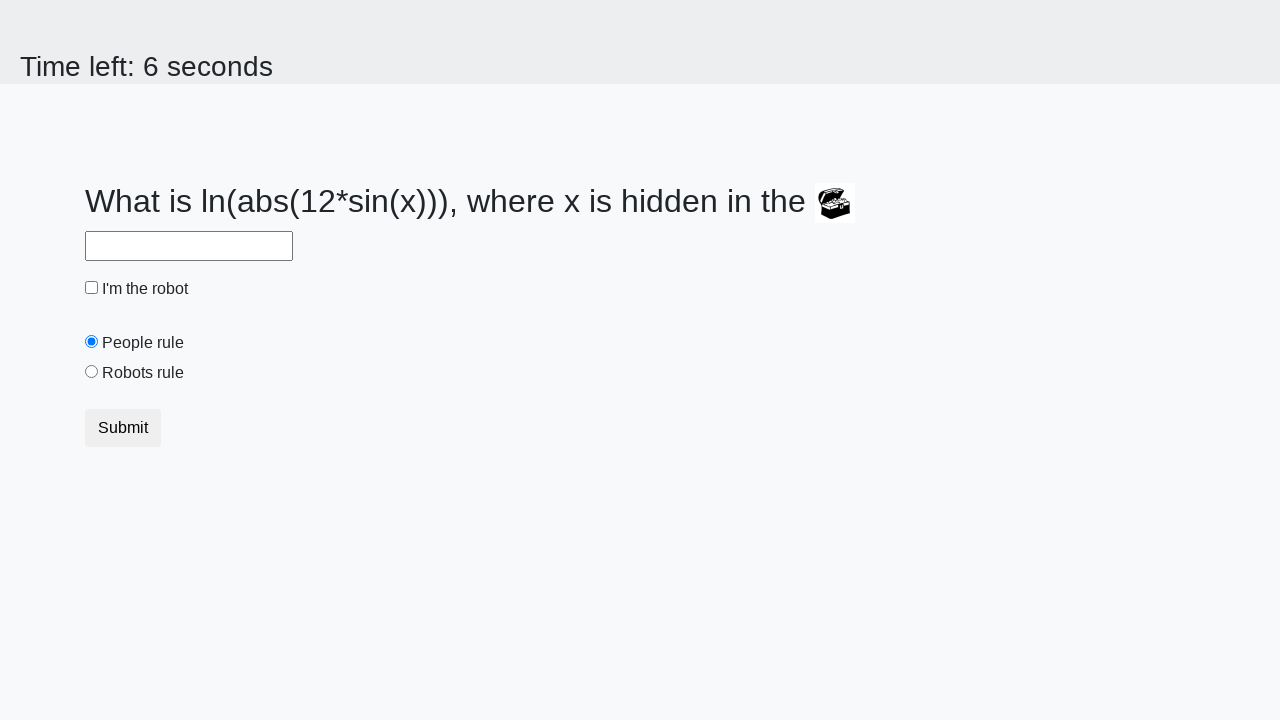

Calculated logarithm of the mathematical expression
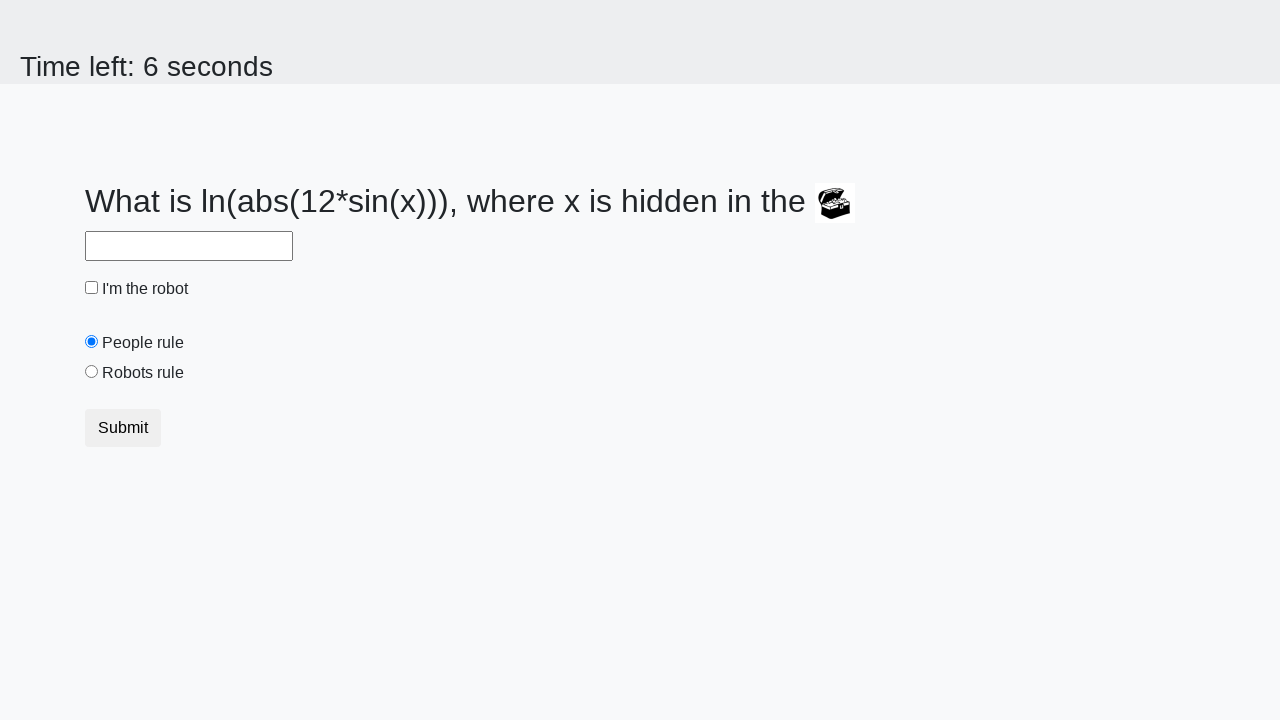

Filled answer field with calculated logarithm value on #answer
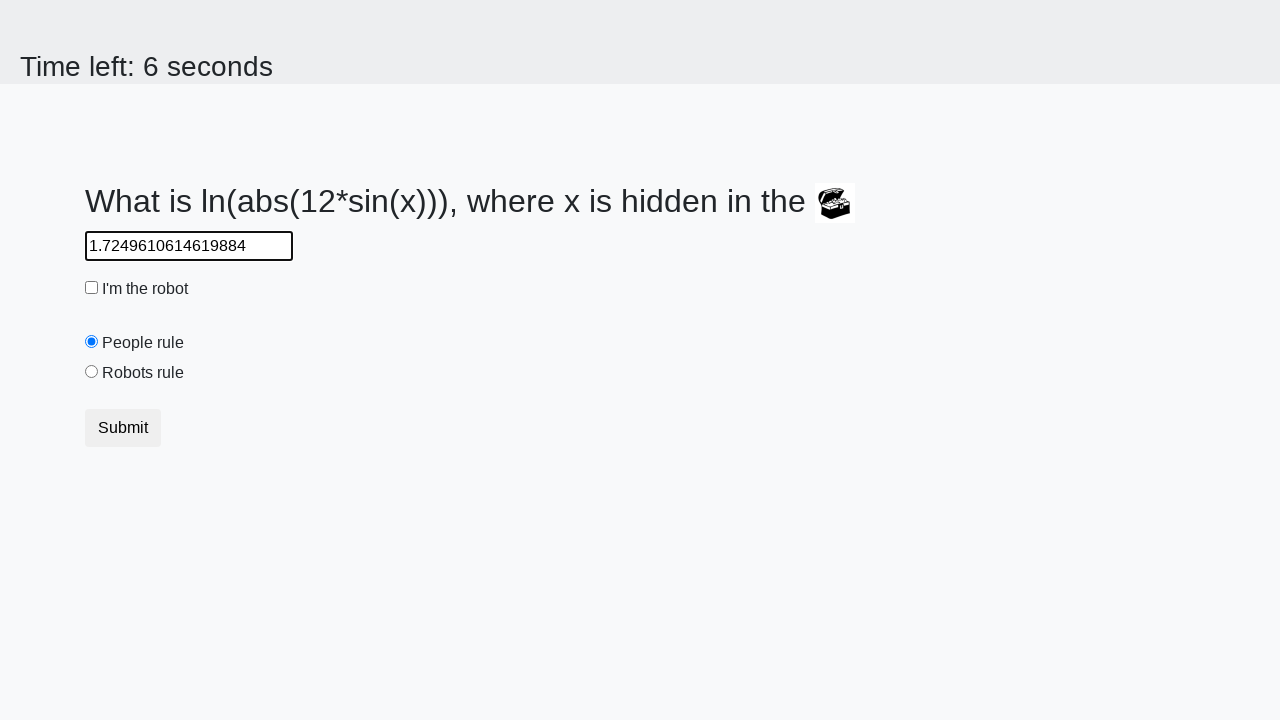

Clicked robot checkbox at (92, 288) on #robotCheckbox
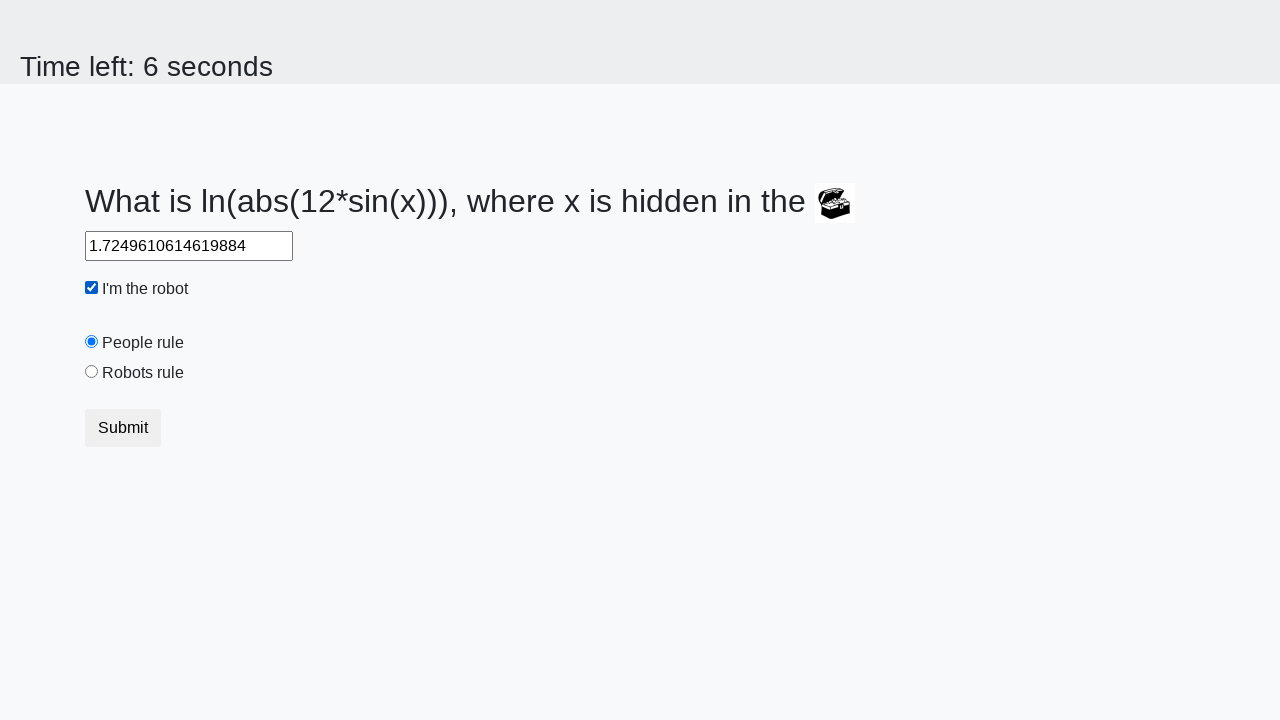

Selected robots rule radio button at (92, 372) on #robotsRule
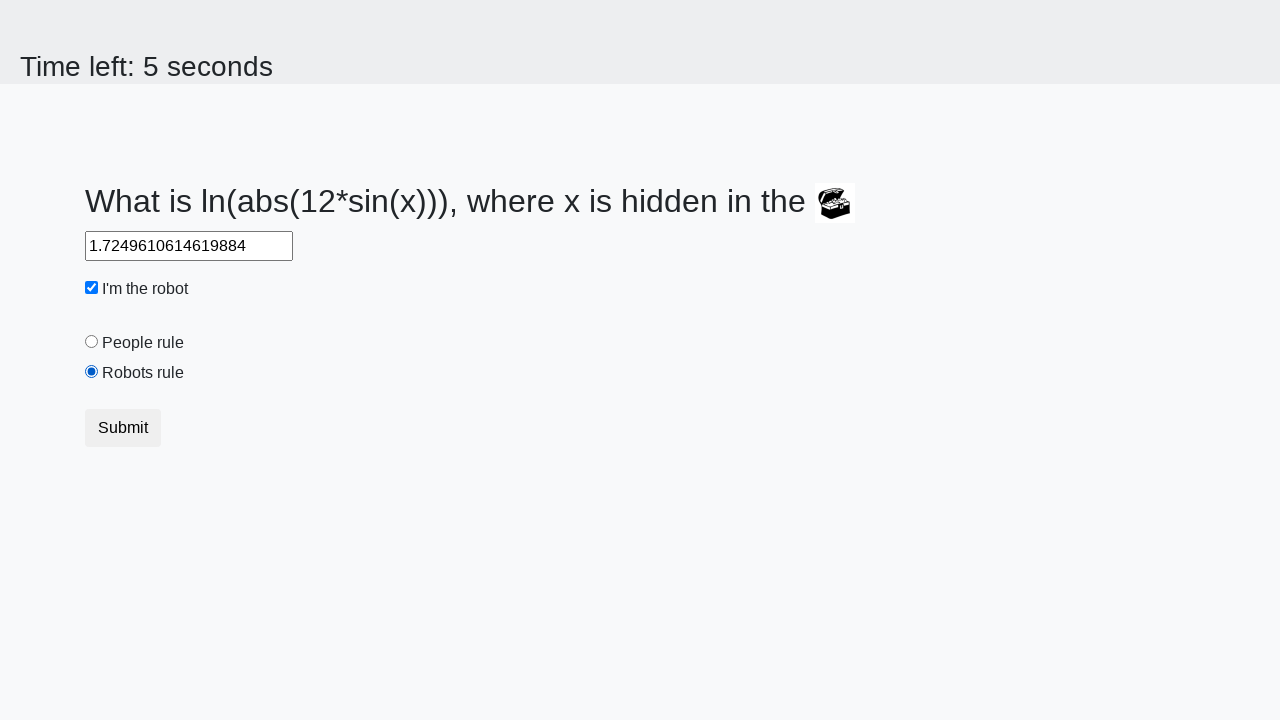

Clicked form submit button at (123, 428) on body > div > form > div > div > button
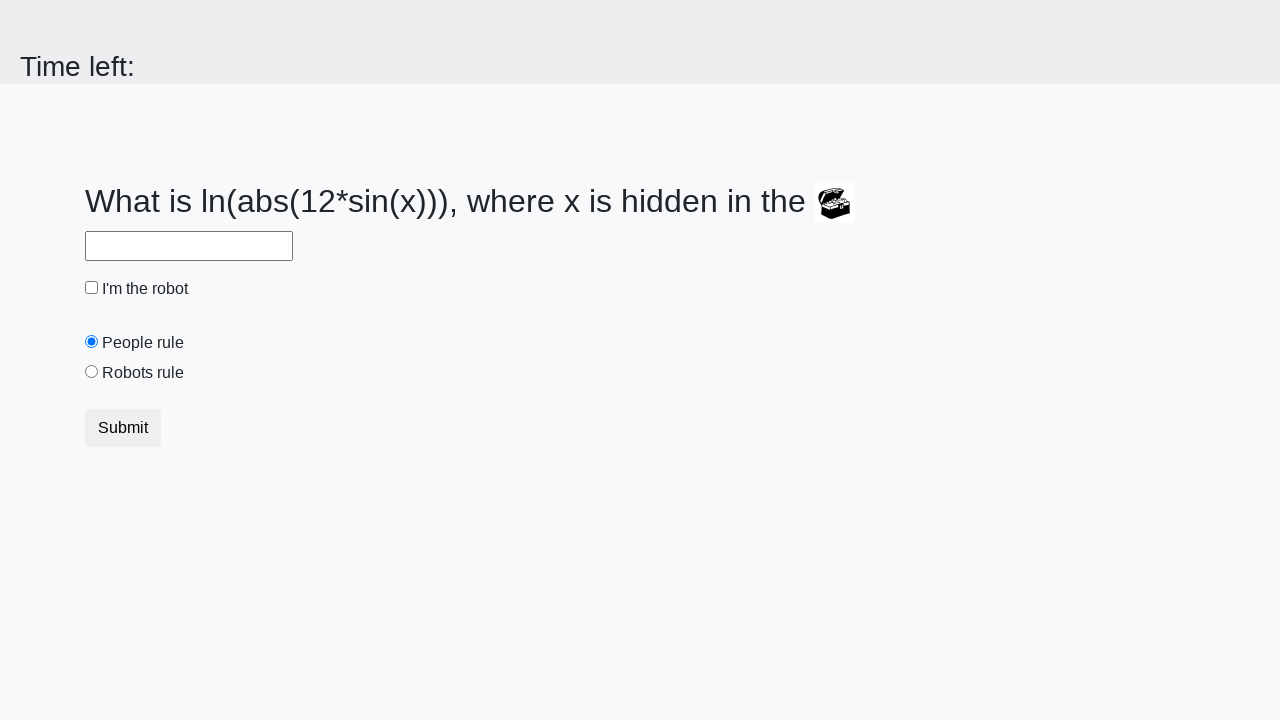

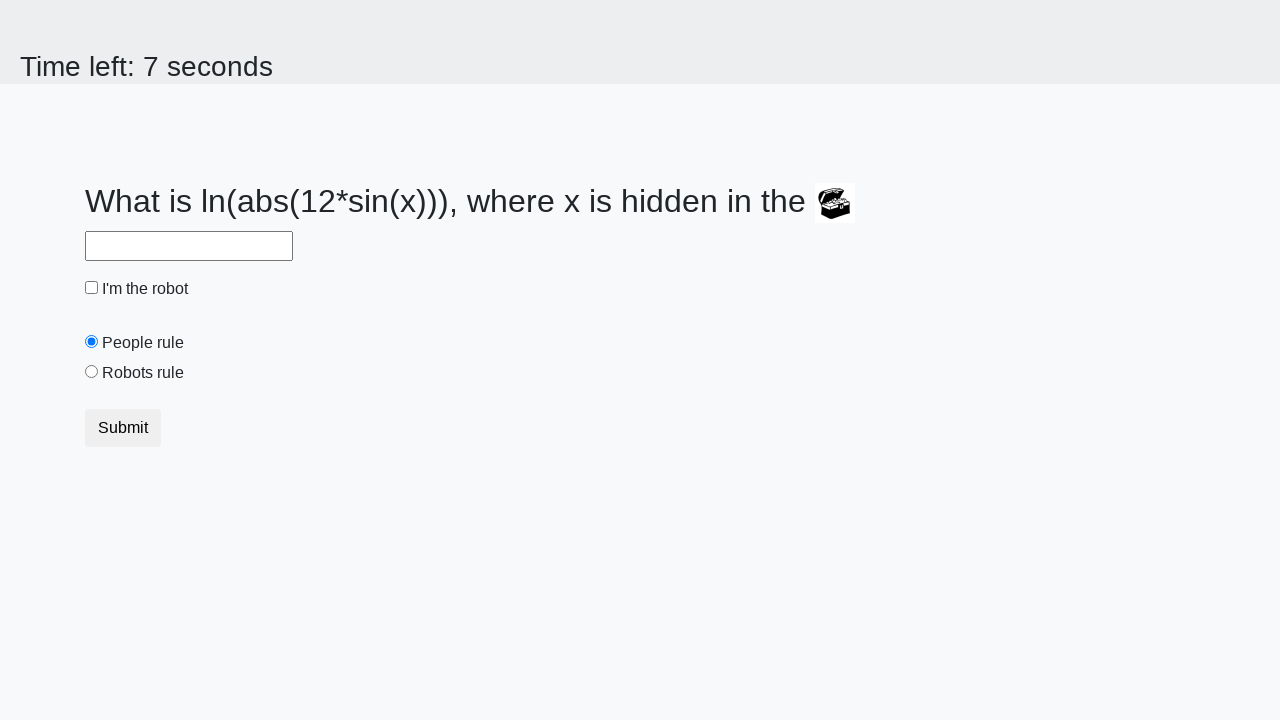